Tests the jQuery UI selectable demo by clicking on the Selectable link, switching to an iframe, selecting multiple list items, switching back to main content, and navigating to the Demos page

Starting URL: https://jqueryui.com/selectable/

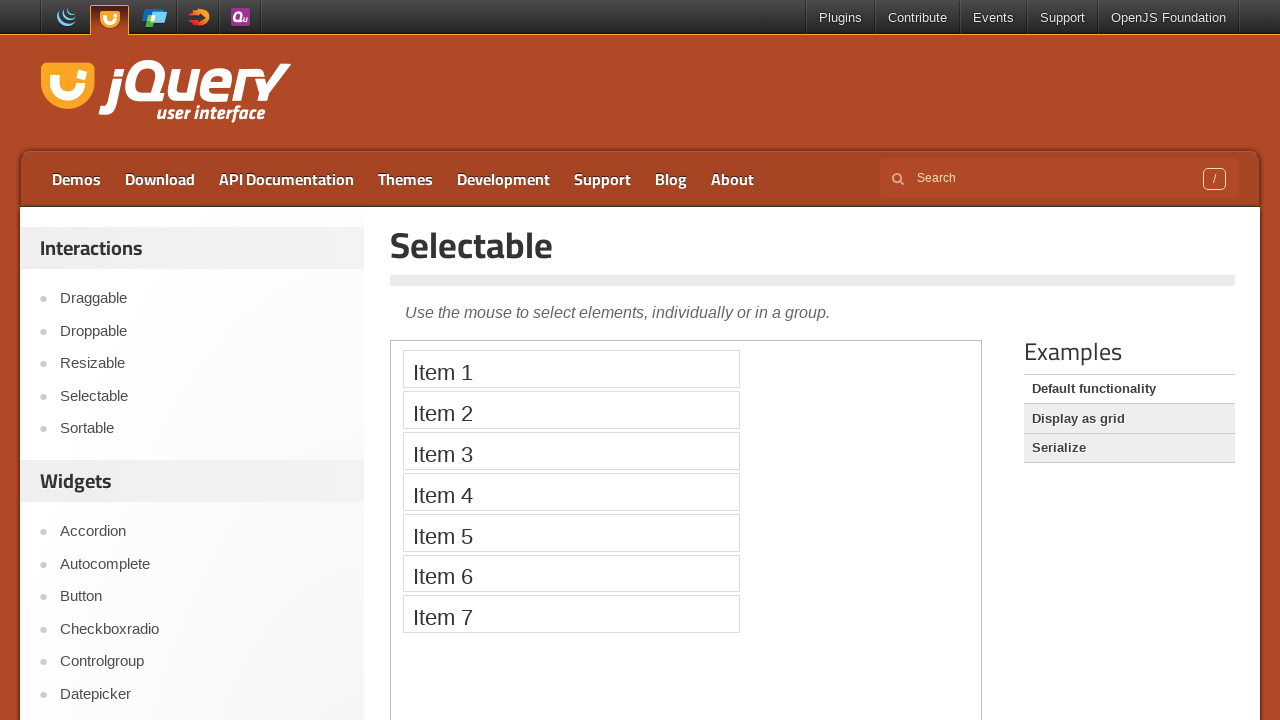

Clicked Selectable link at (813, 245) on text=Selectable
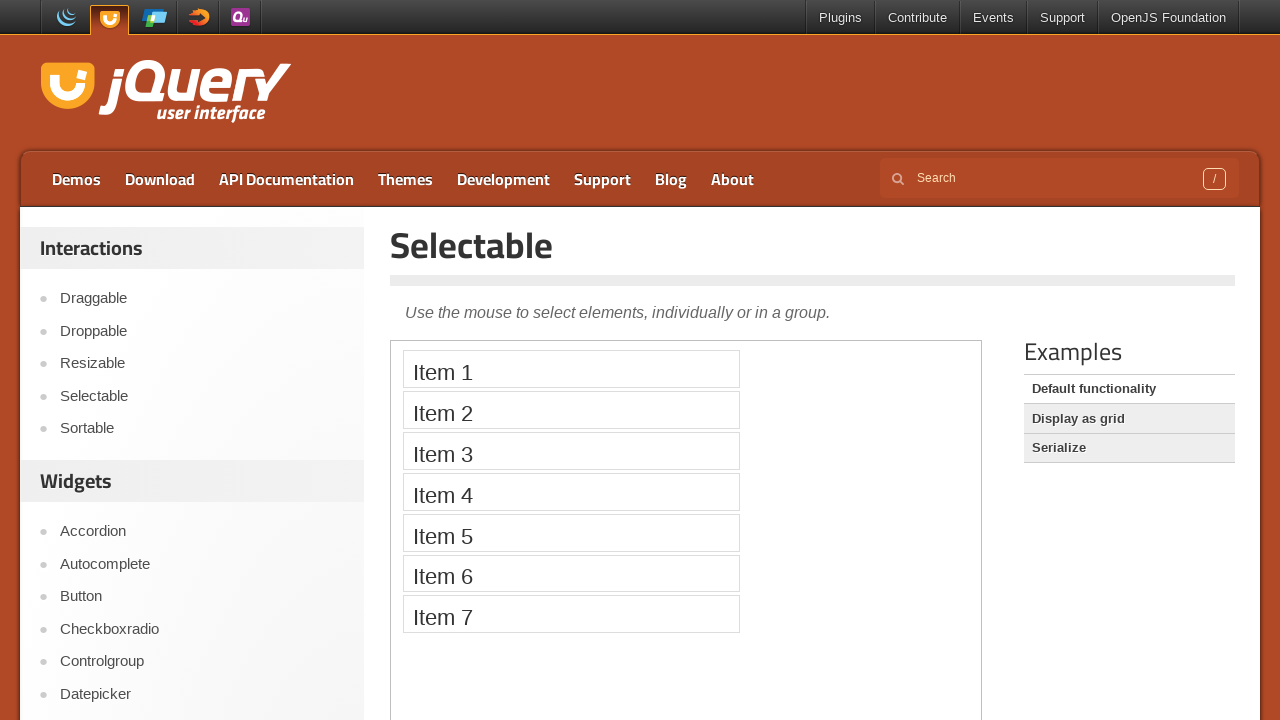

Located the demo iframe
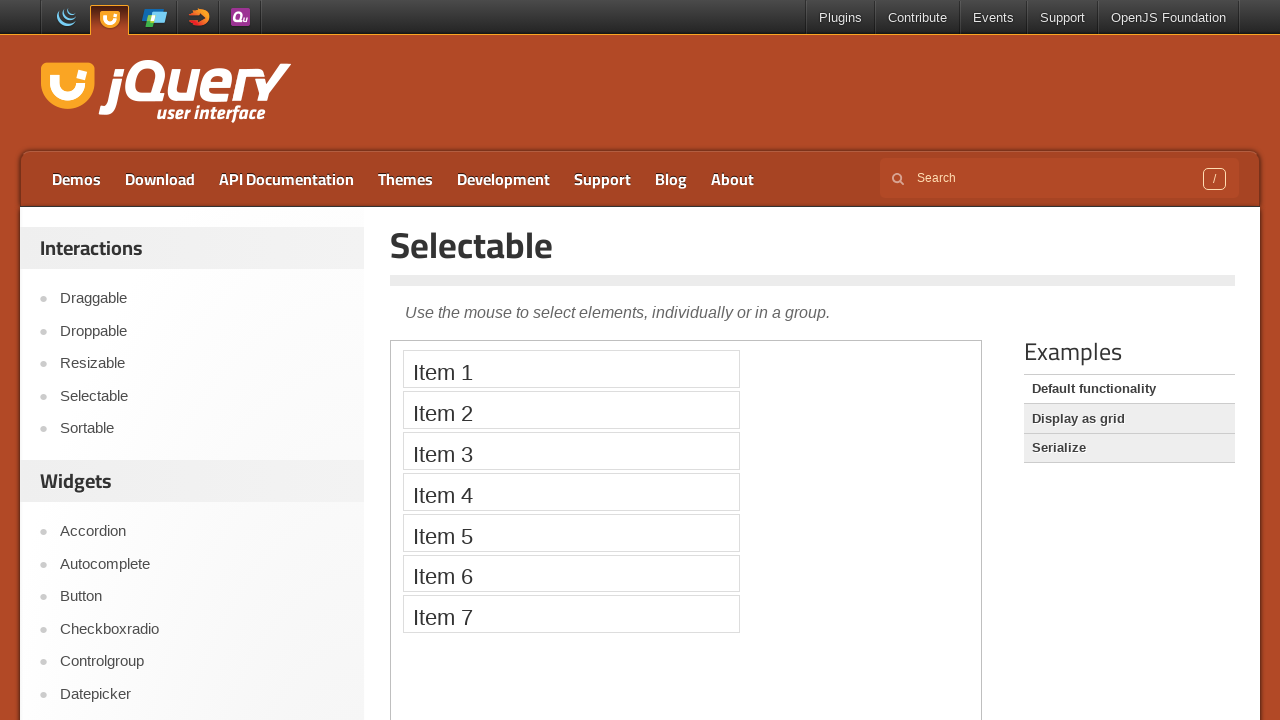

Clicked item 3 in the selectable list at (571, 451) on .demo-frame >> nth=0 >> internal:control=enter-frame >> xpath=//ol[@id='selectab
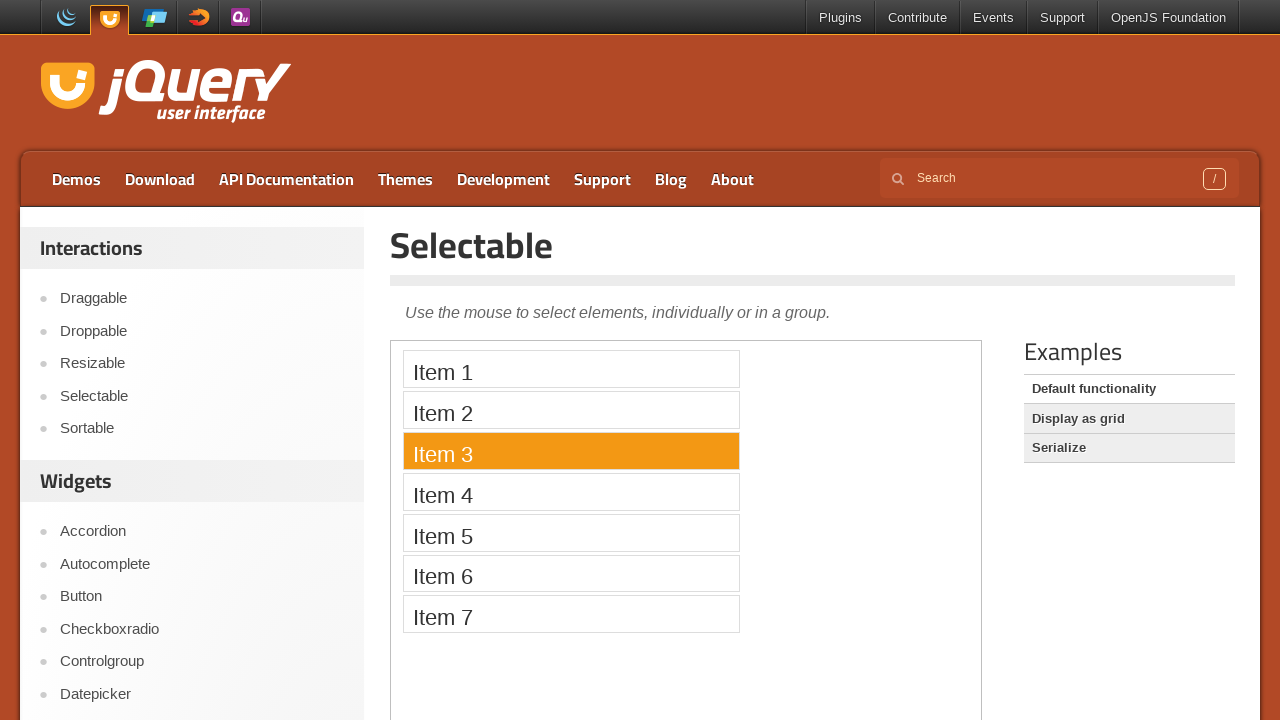

Clicked item 4 in the selectable list at (571, 492) on .demo-frame >> nth=0 >> internal:control=enter-frame >> xpath=//ol[@id='selectab
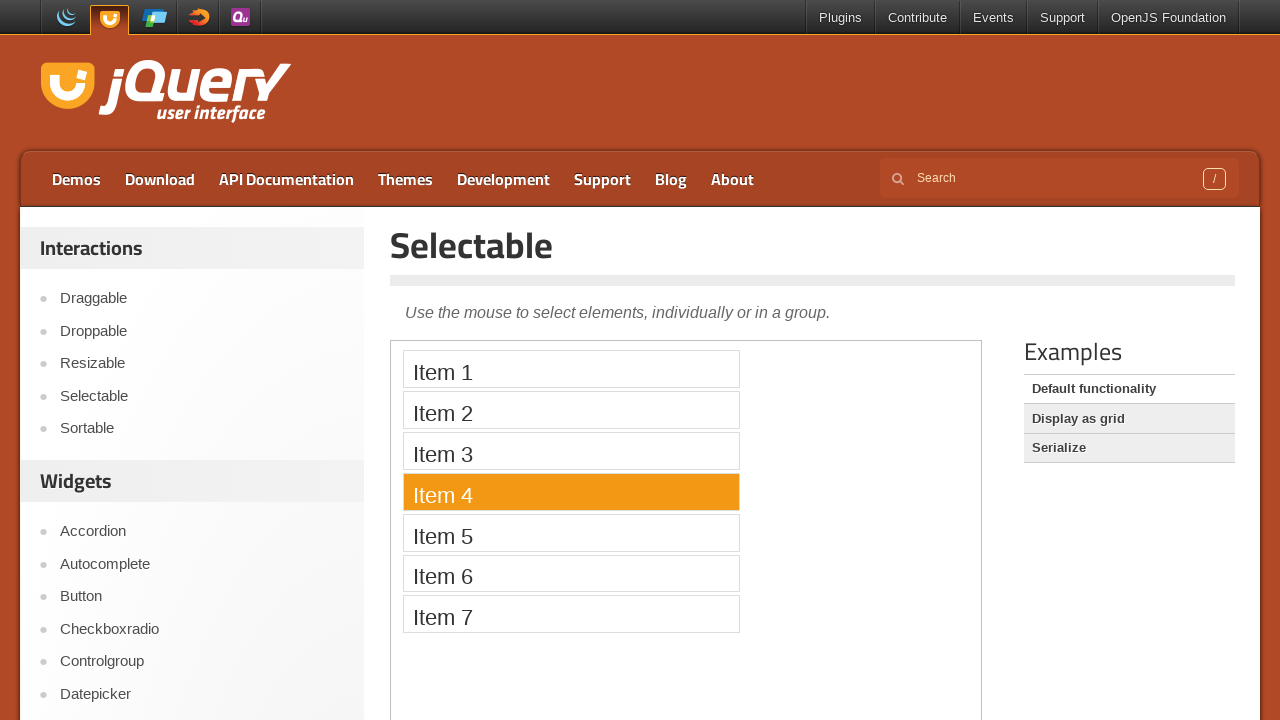

Clicked item 5 in the selectable list at (571, 532) on .demo-frame >> nth=0 >> internal:control=enter-frame >> xpath=//ol[@id='selectab
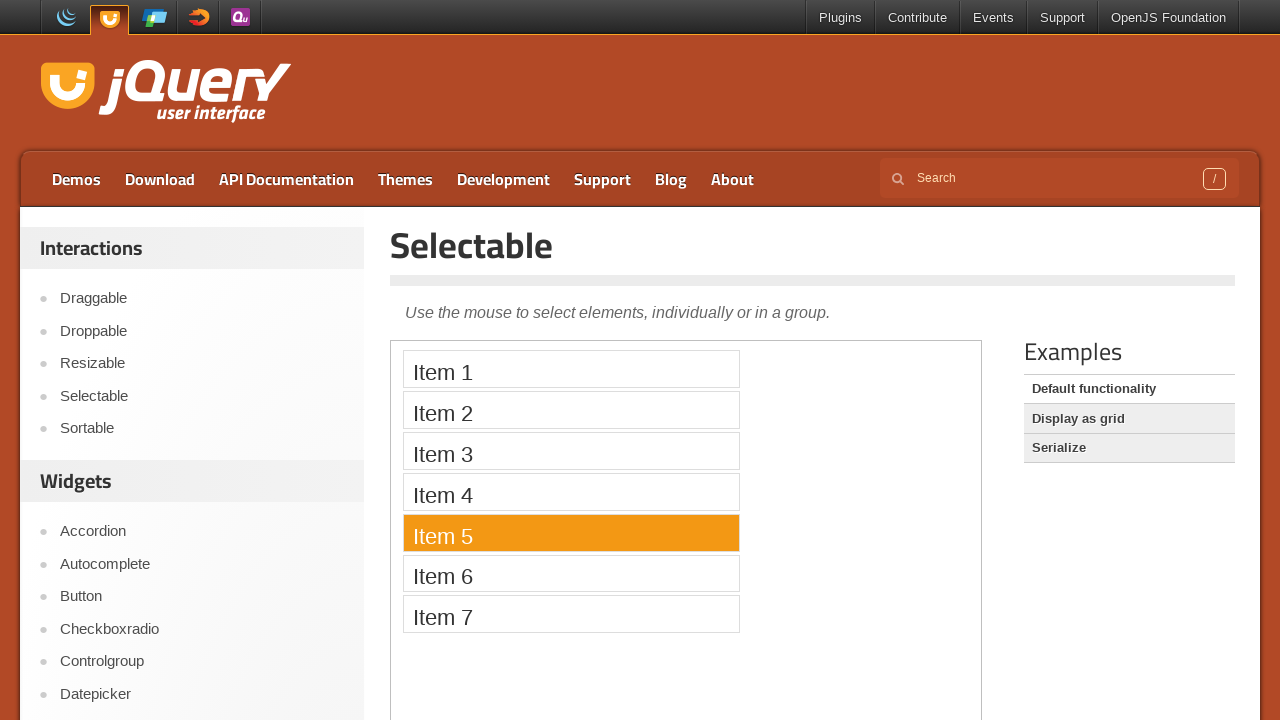

Clicked item 7 in the selectable list at (571, 614) on .demo-frame >> nth=0 >> internal:control=enter-frame >> xpath=//ol[@id='selectab
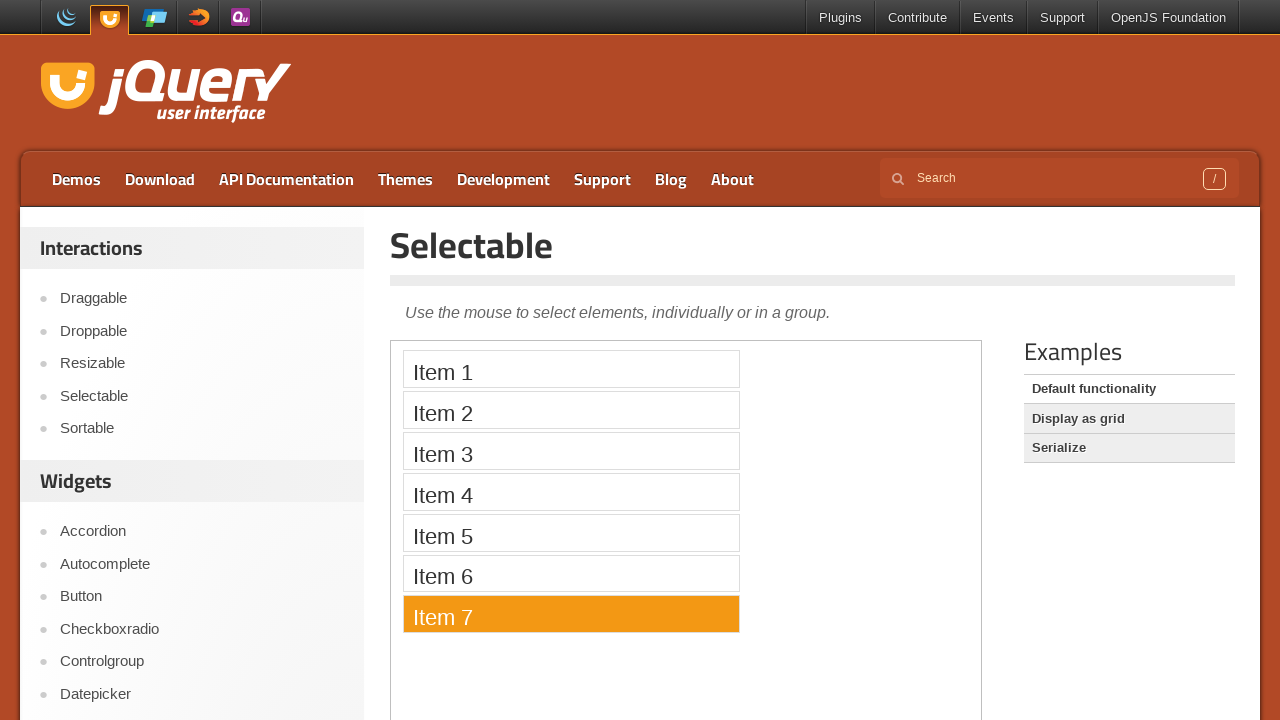

Clicked Demos link to navigate back to main content at (76, 179) on text=Demos
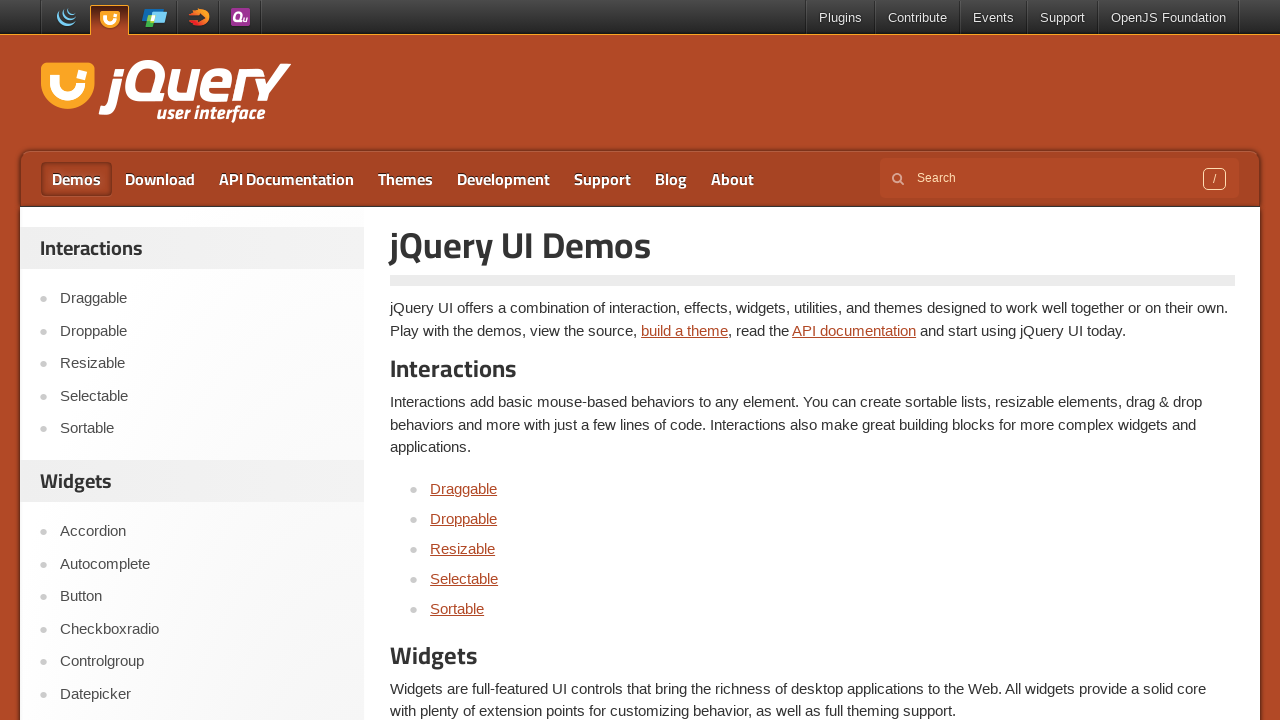

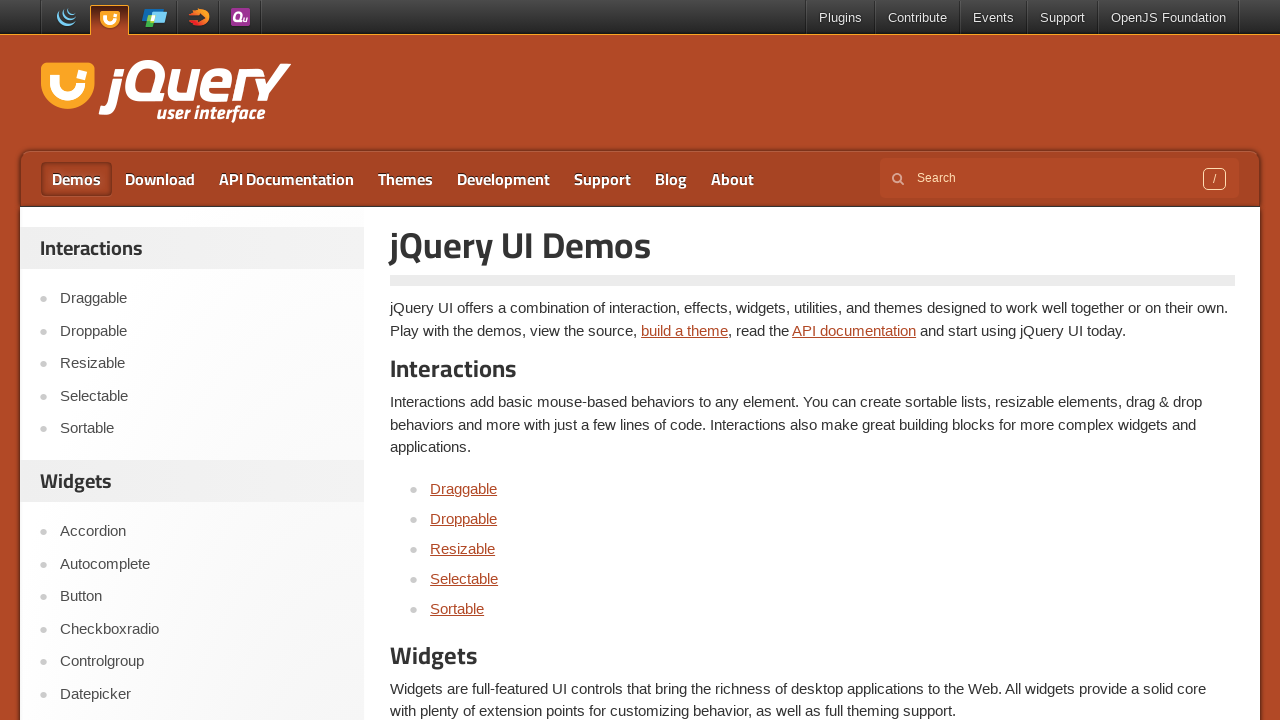